Tests dynamic properties on a demo page by waiting for buttons to become enabled and visible after delays, and verifying CSS color properties

Starting URL: https://demoqa.com/dynamic-properties

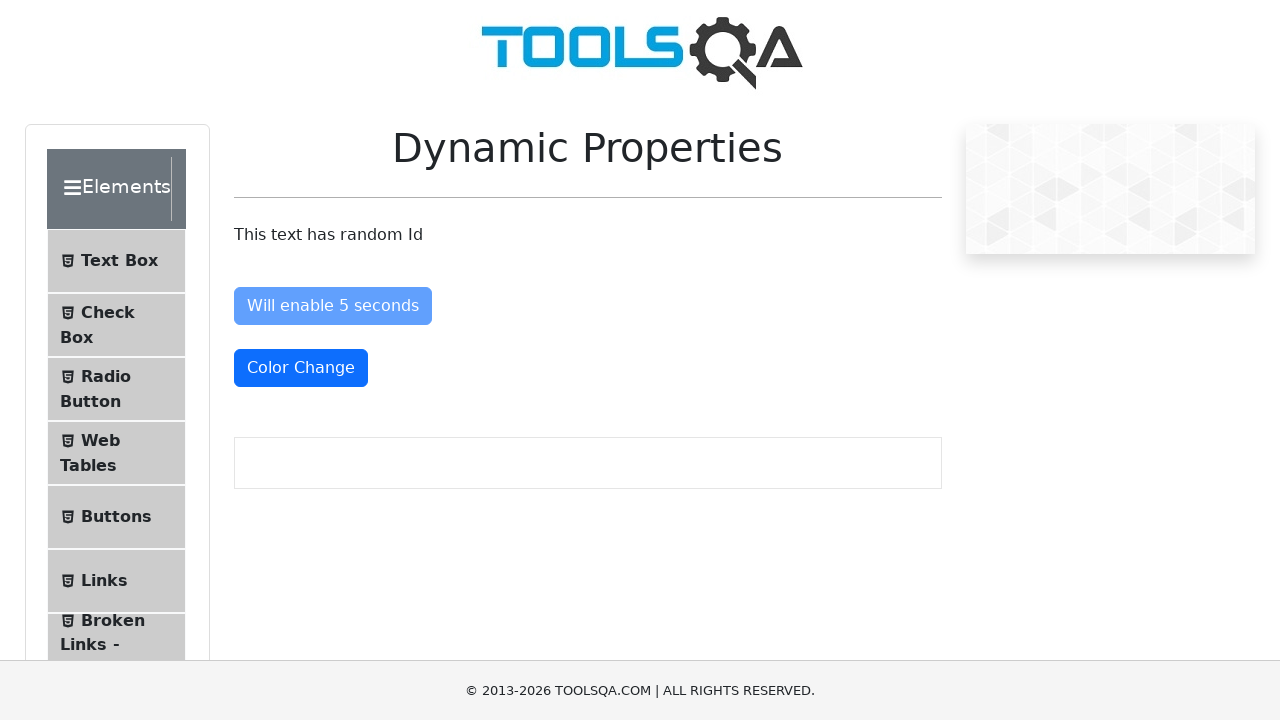

Waited for 'Will enable 5 seconds' button to become visible
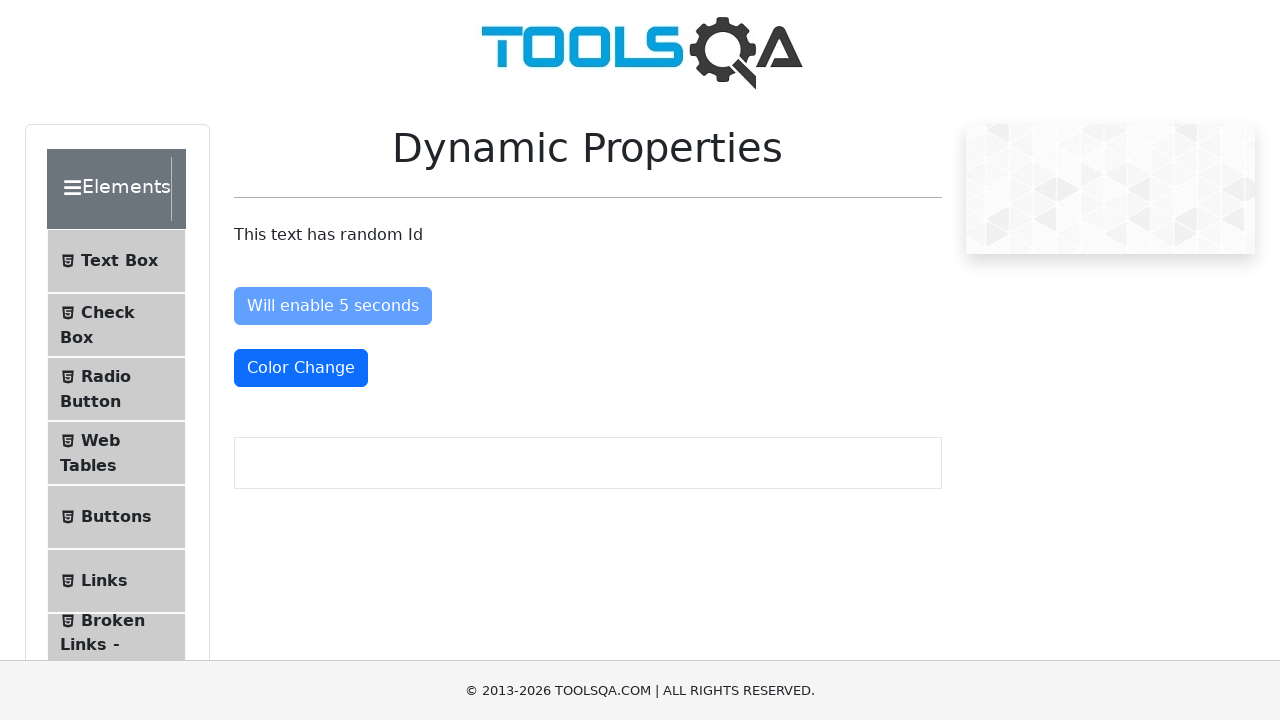

Waited for 'Will enable 5 seconds' button to become enabled (not disabled)
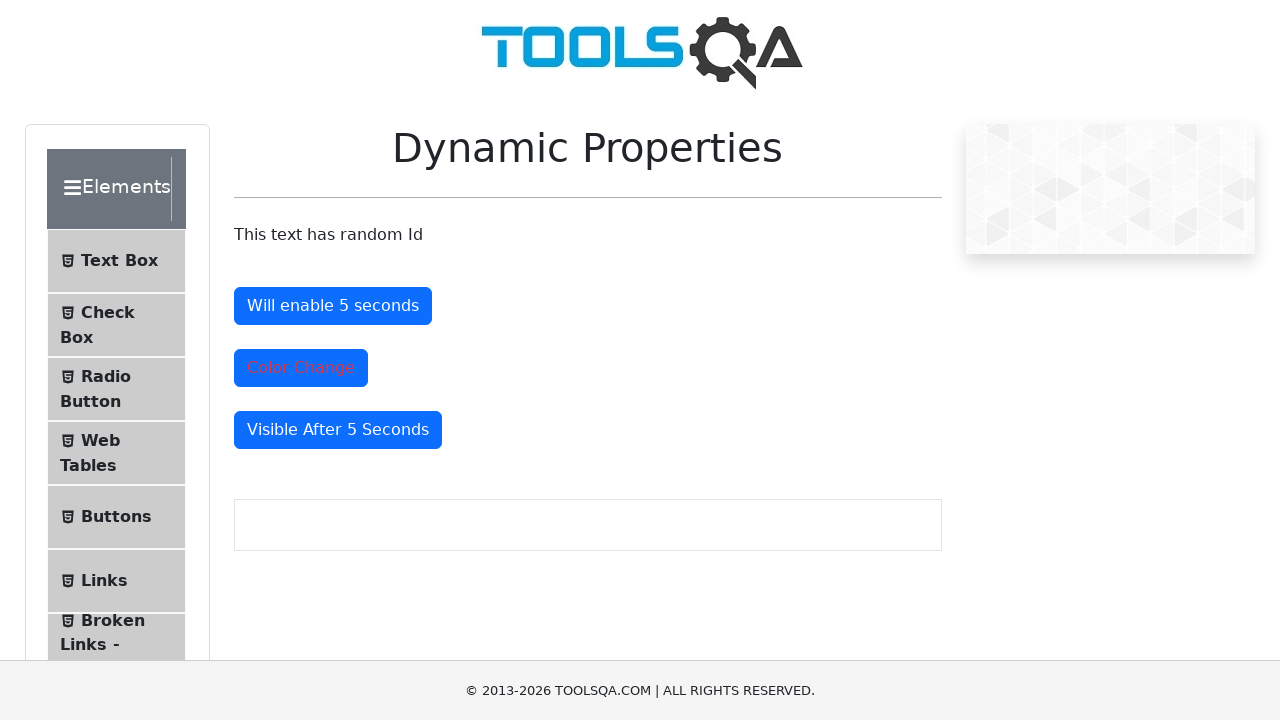

Located the color change button element
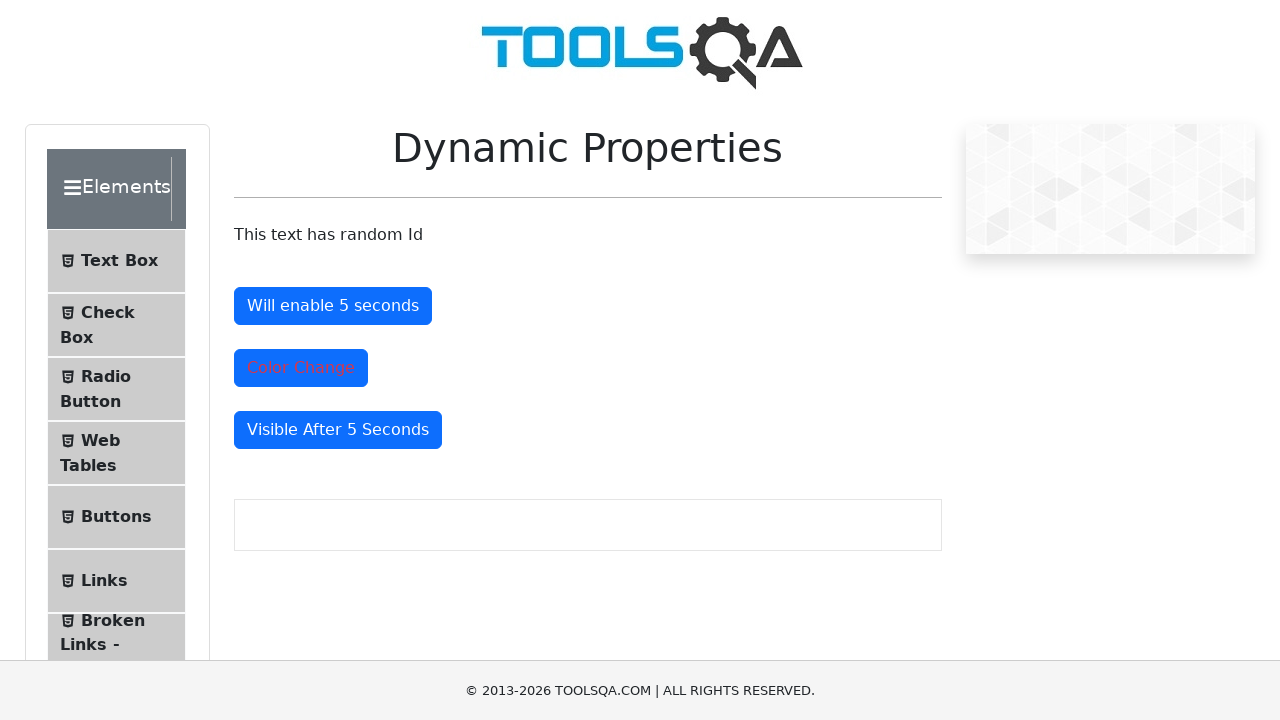

Evaluated computed color property of button: rgb(220, 53, 69)
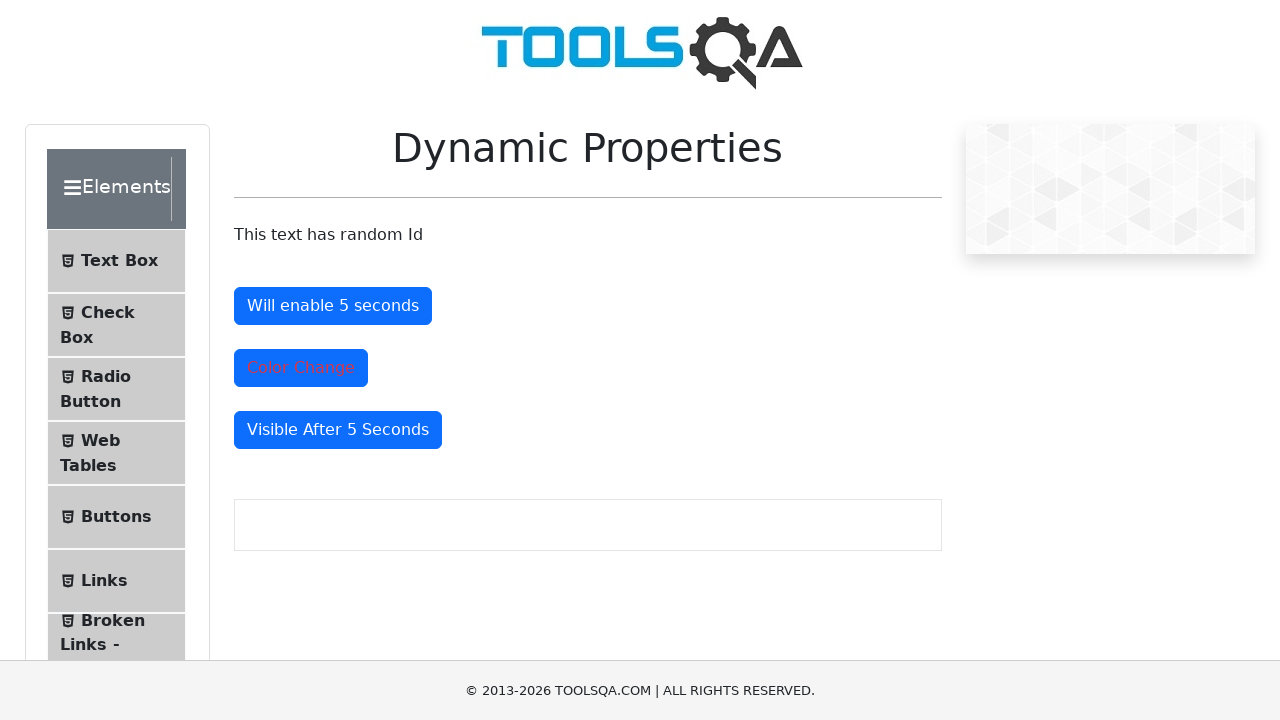

Waited for 'Visible After 5 Seconds' button to become visible
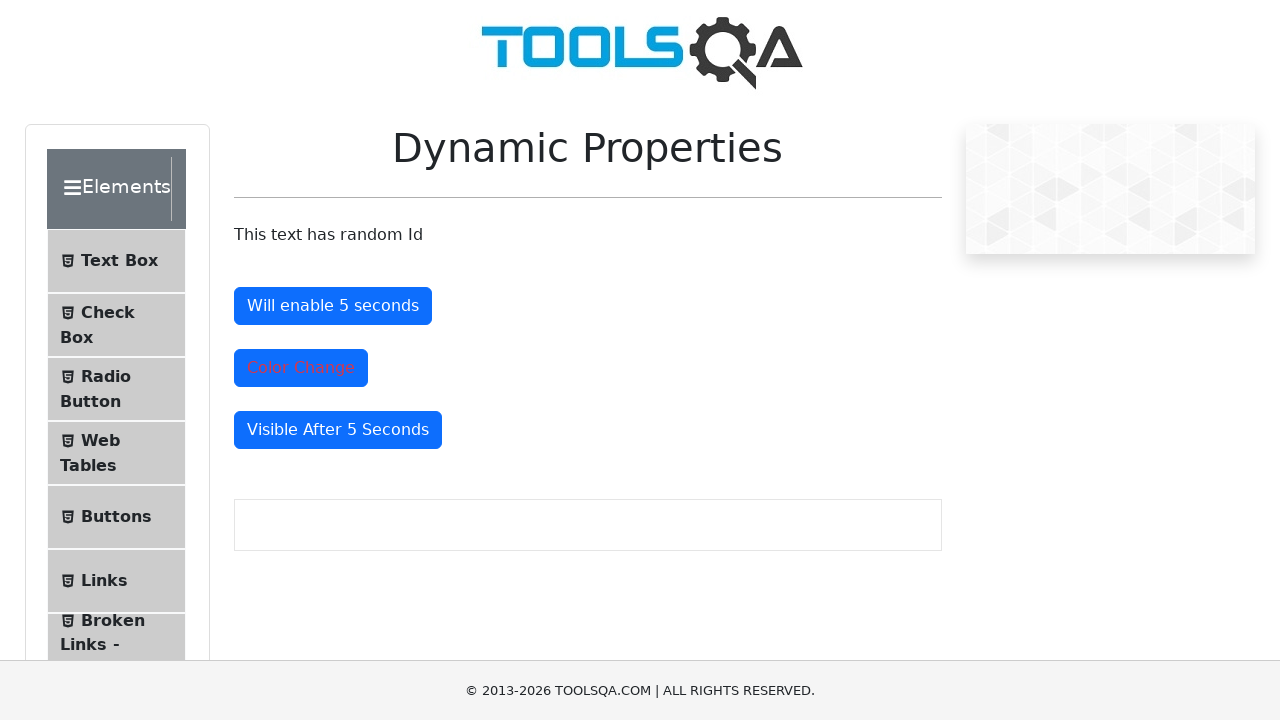

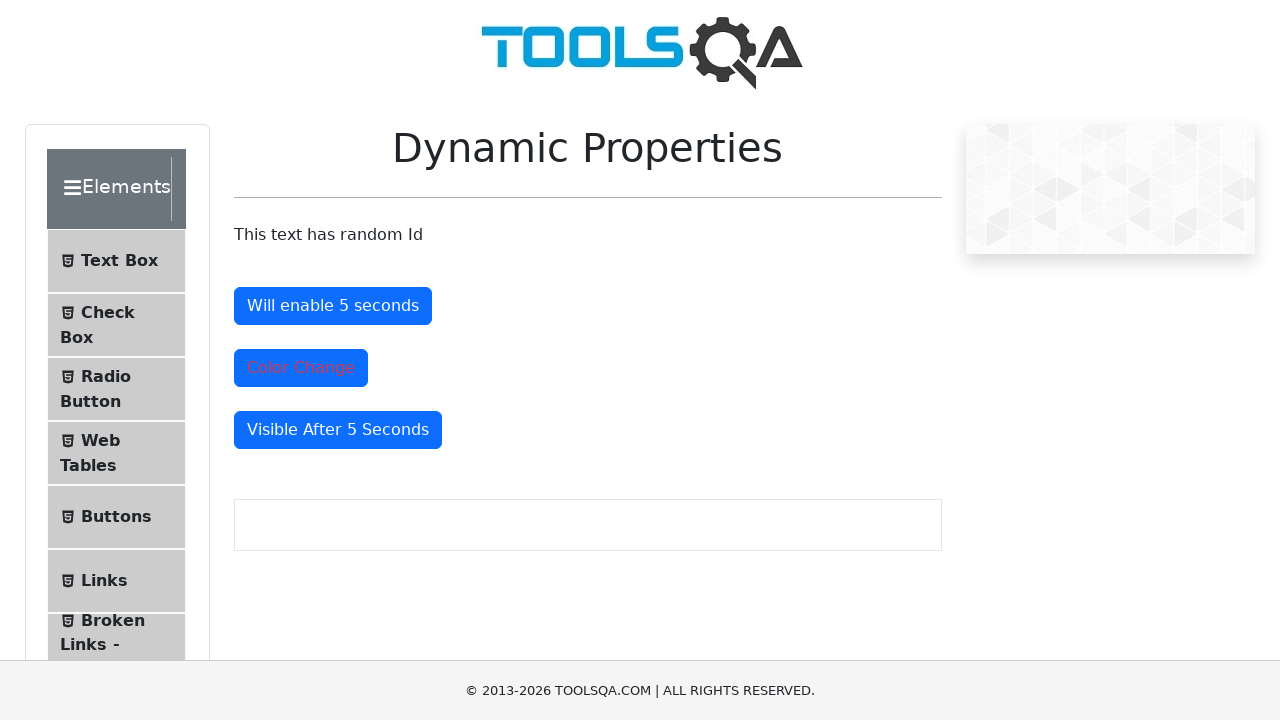